Verifies that the company branding logo is displayed on the OrangeHRM login page

Starting URL: https://opensource-demo.orangehrmlive.com/web/index.php/auth/login

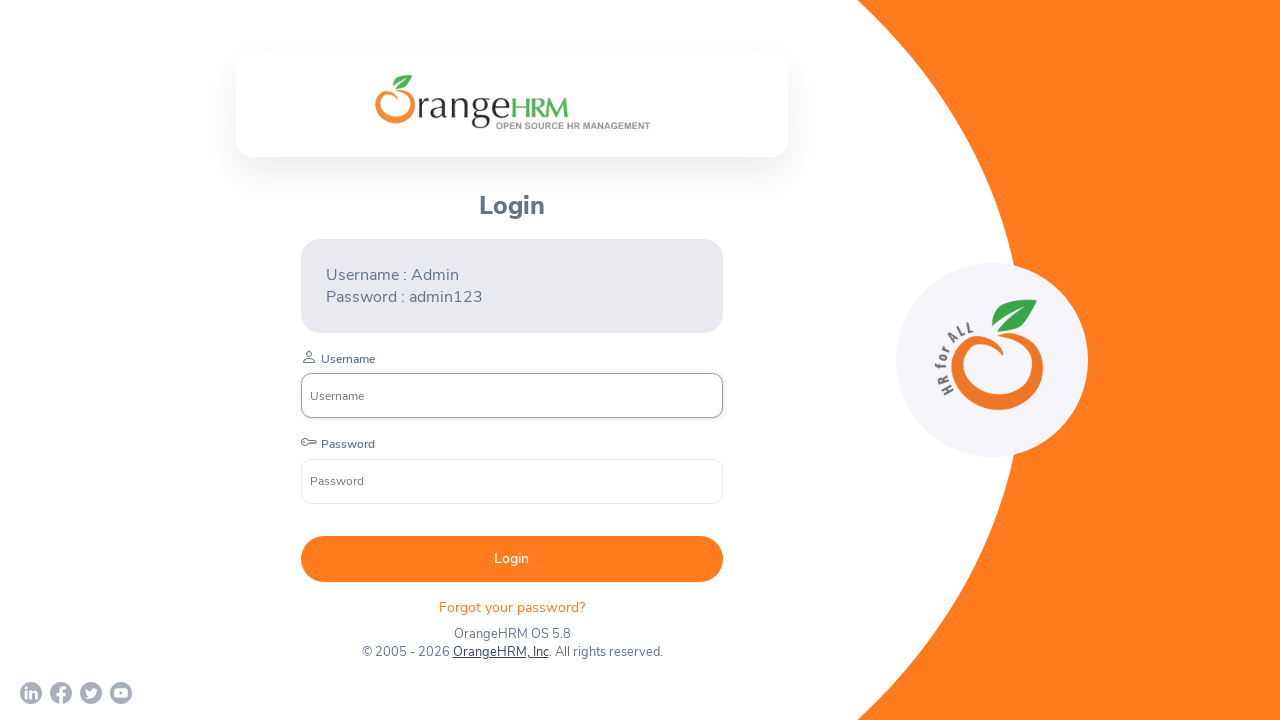

Located company branding logo element on OrangeHRM login page
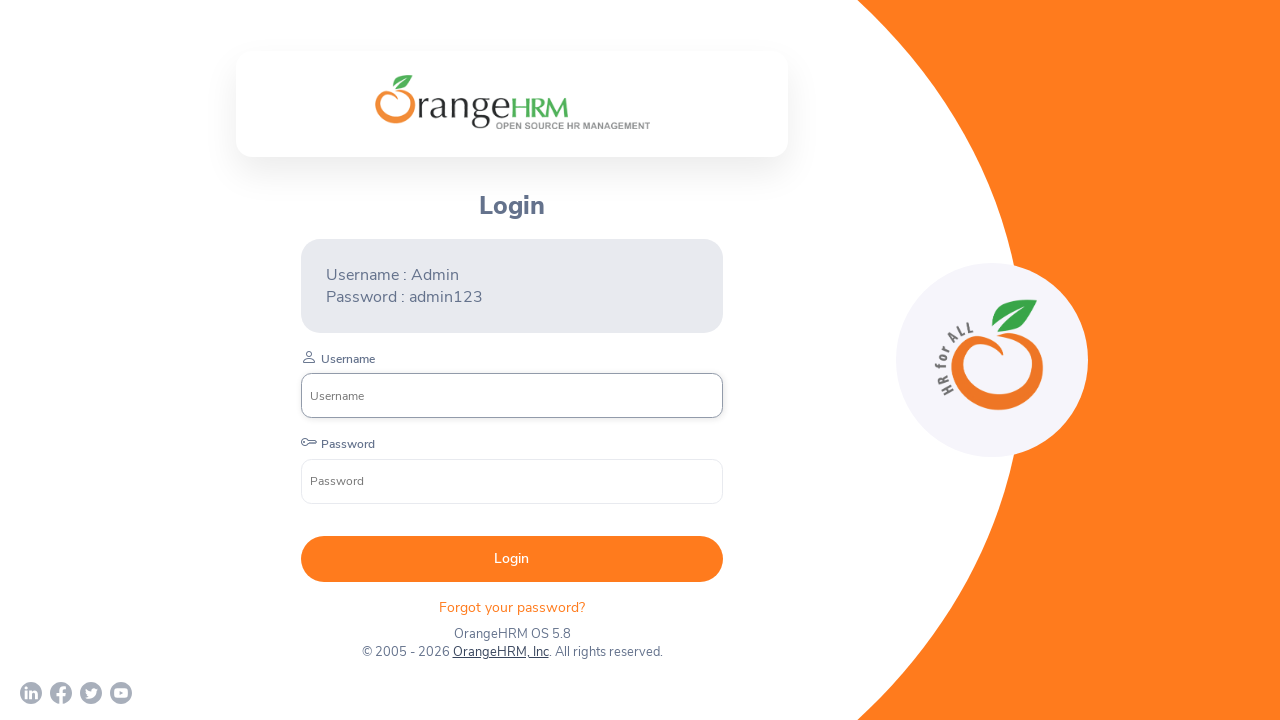

Verified that company branding logo is visible on the login page
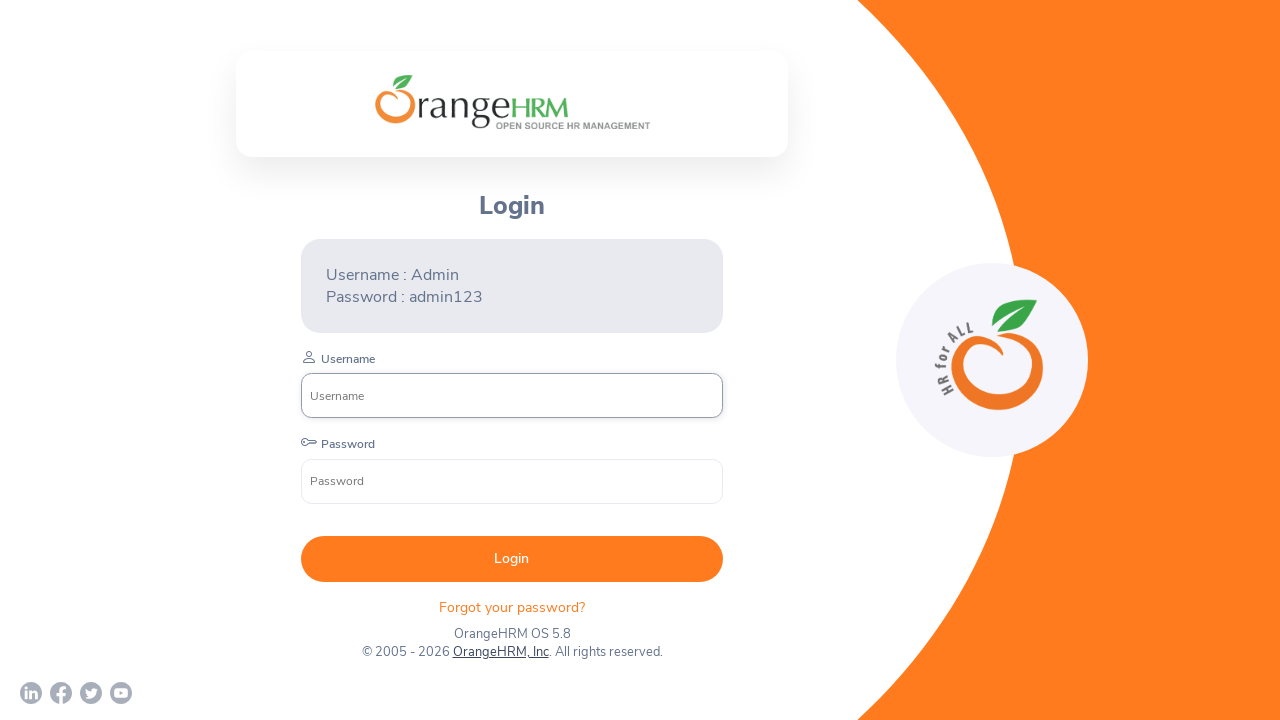

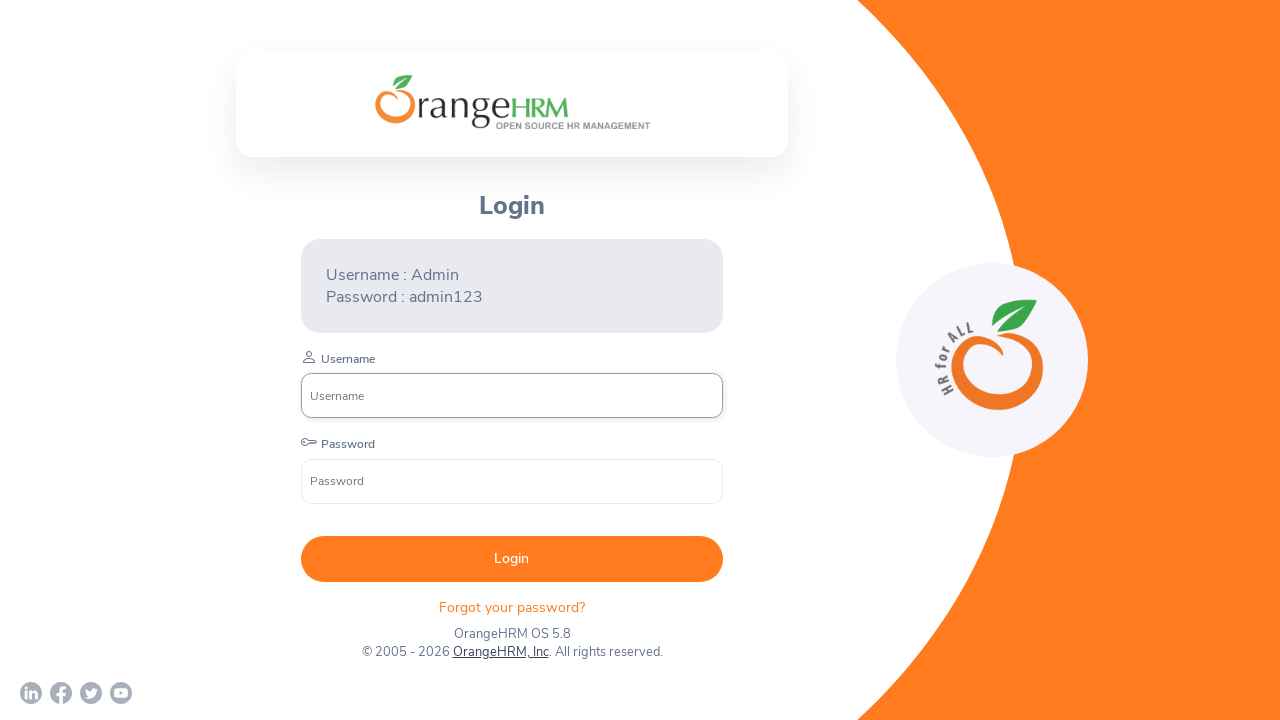